Tests triggering and dismissing a confirm dialog

Starting URL: https://testpages.eviltester.com/styled/alerts/alert-test.html

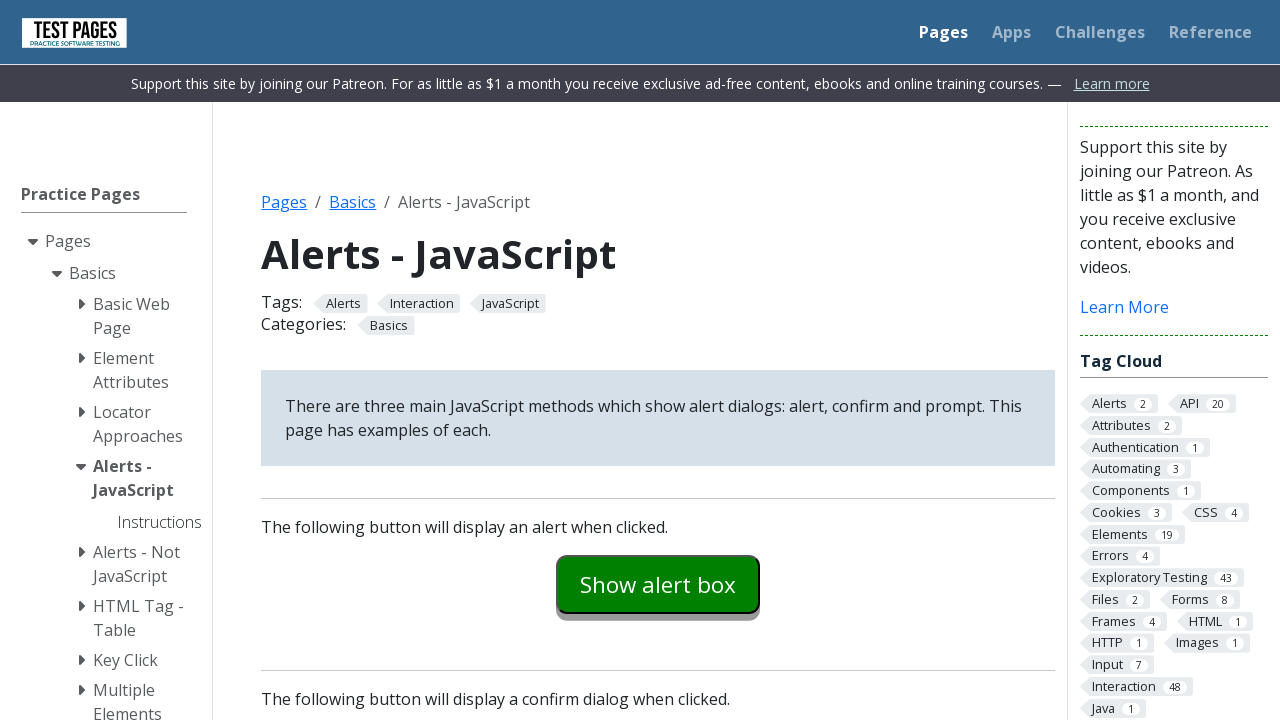

Set up dialog handler to dismiss any dialogs
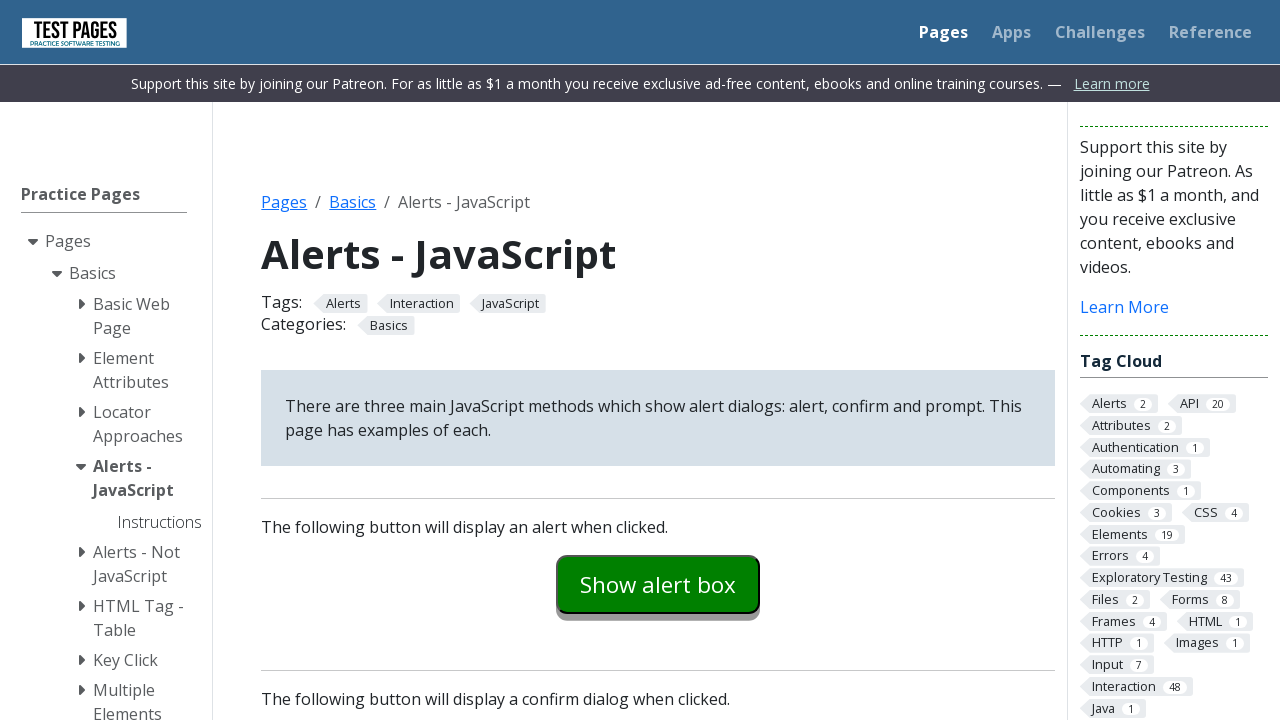

Clicked confirm button to trigger confirm dialog at (658, 360) on #confirmexample
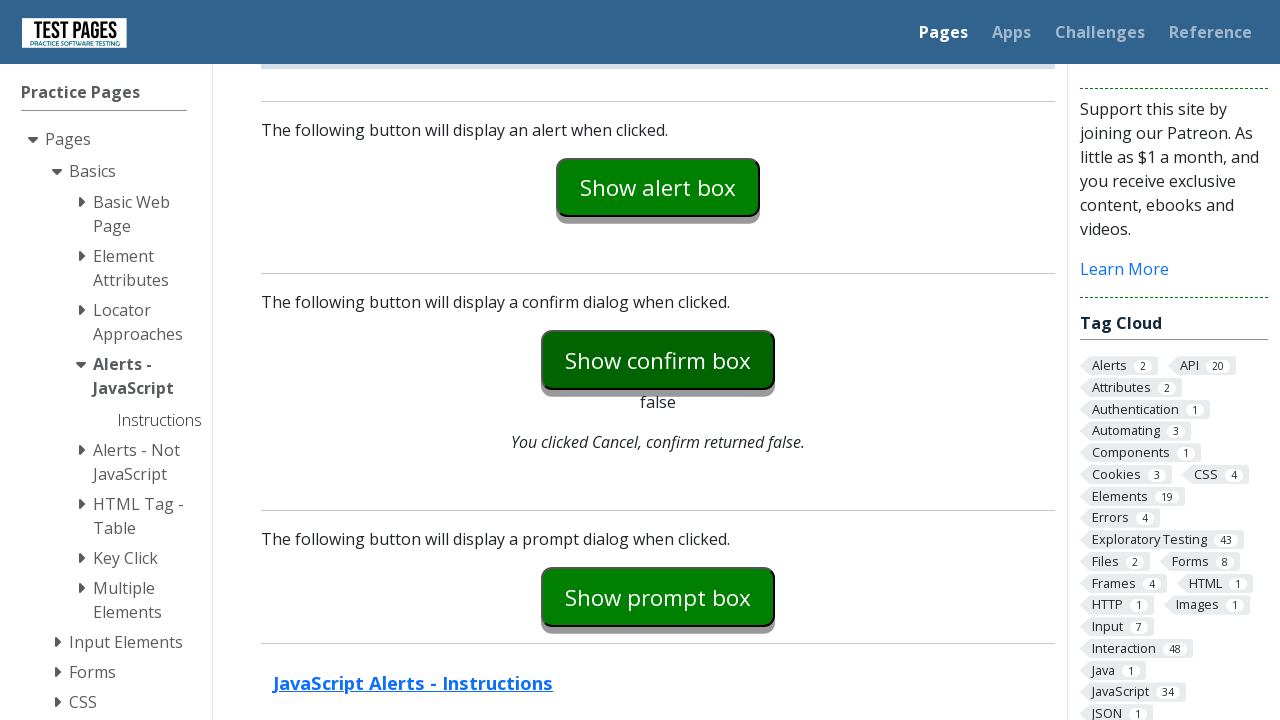

Confirm explanation text appeared after dismissing dialog
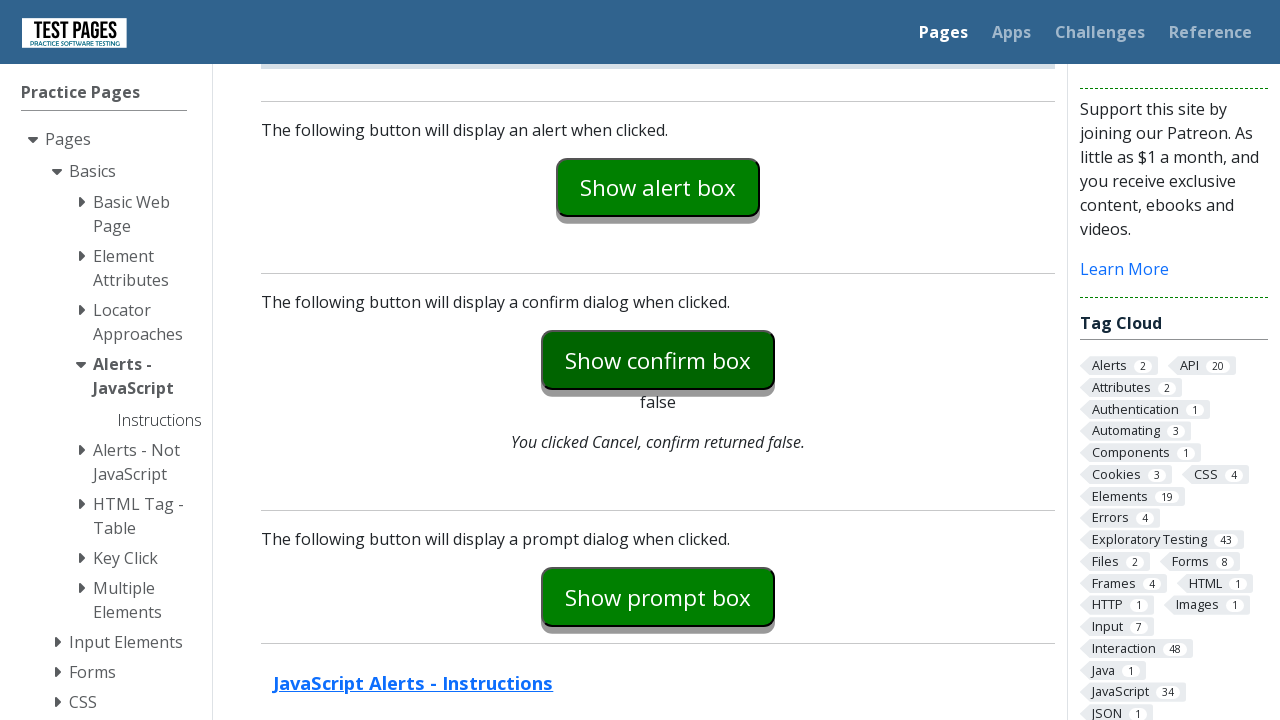

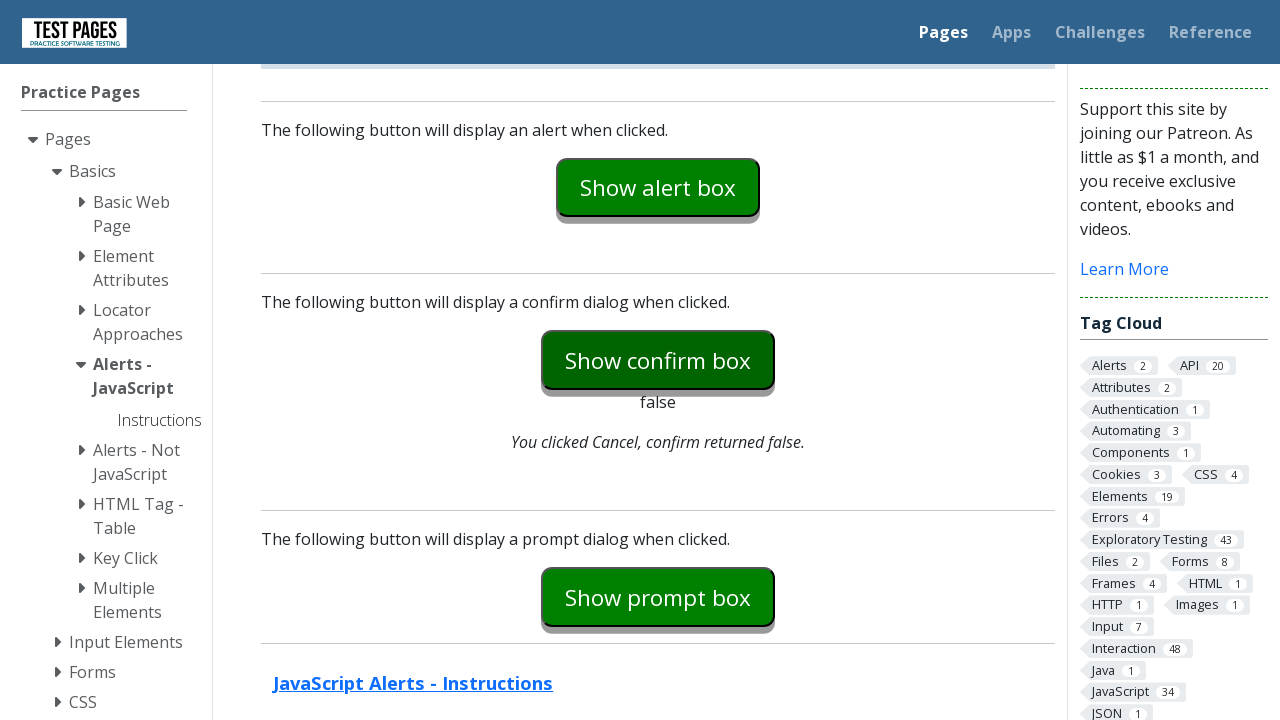